Tests the search functionality on an OpenCart registration page by entering a search term into the search field using keyboard actions

Starting URL: https://naveenautomationlabs.com/opencart/index.php?route=account/register

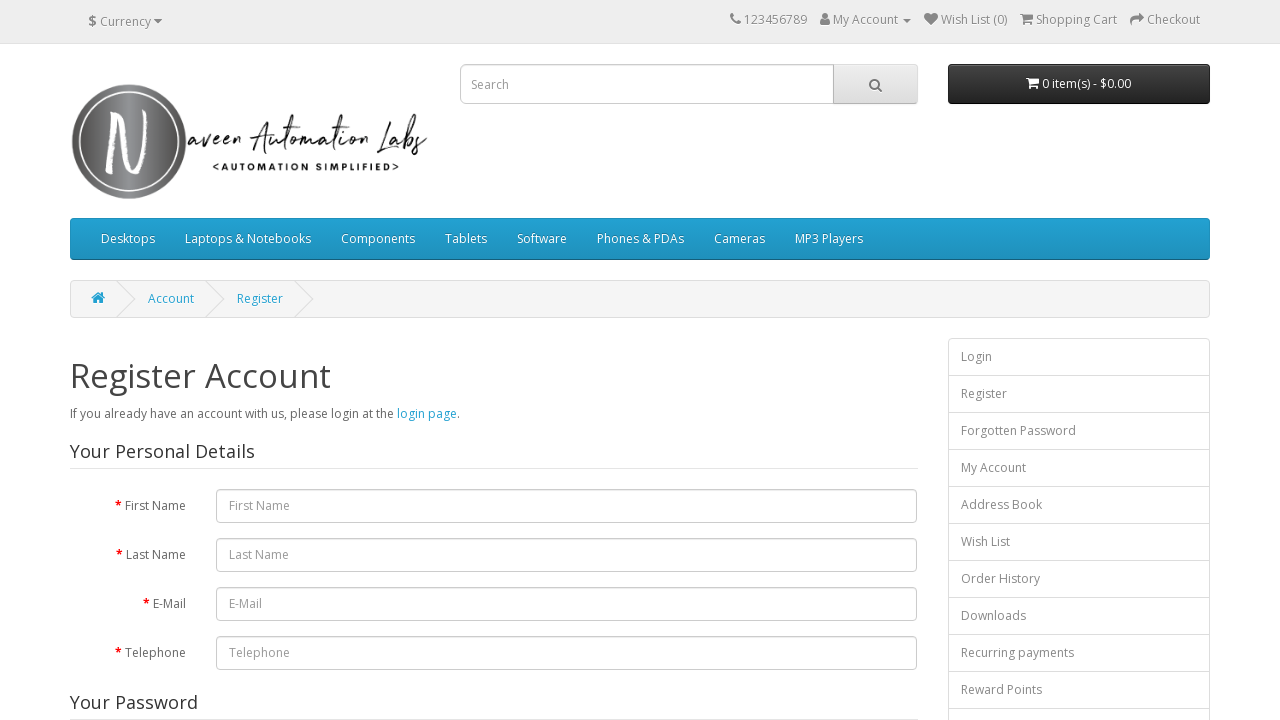

Filled search field with 'Automation' on OpenCart registration page on input[name='search']
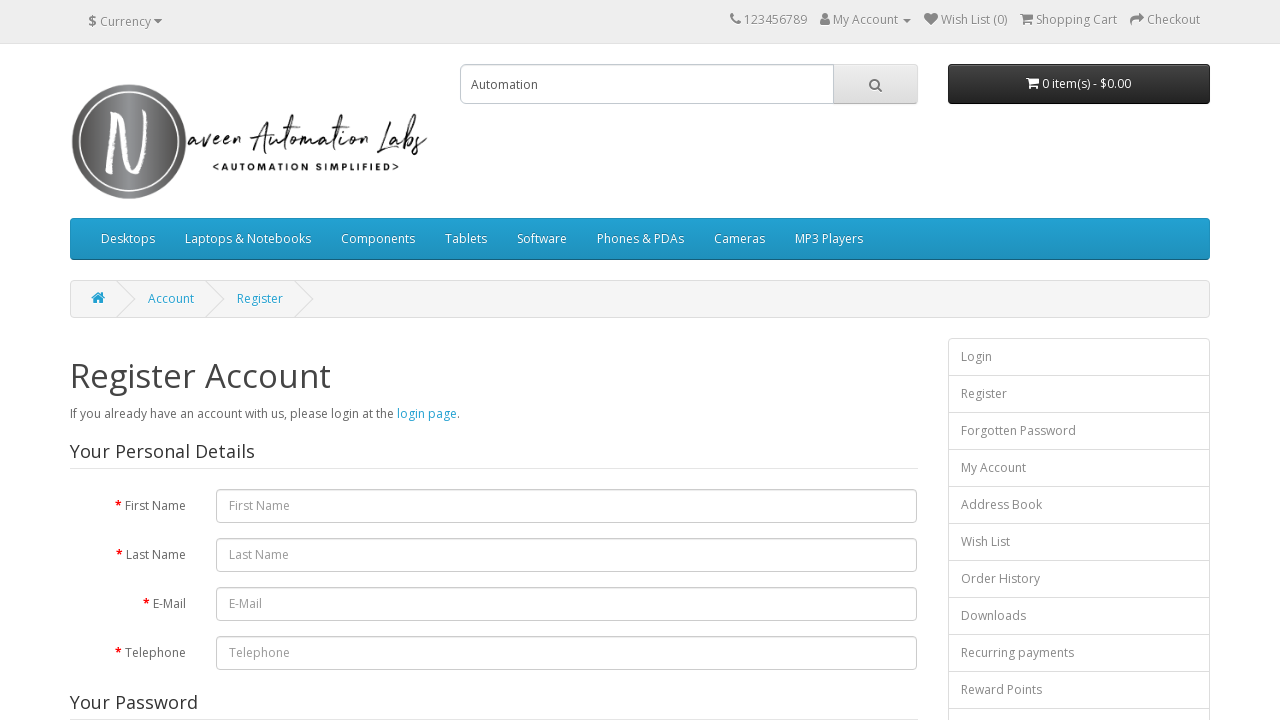

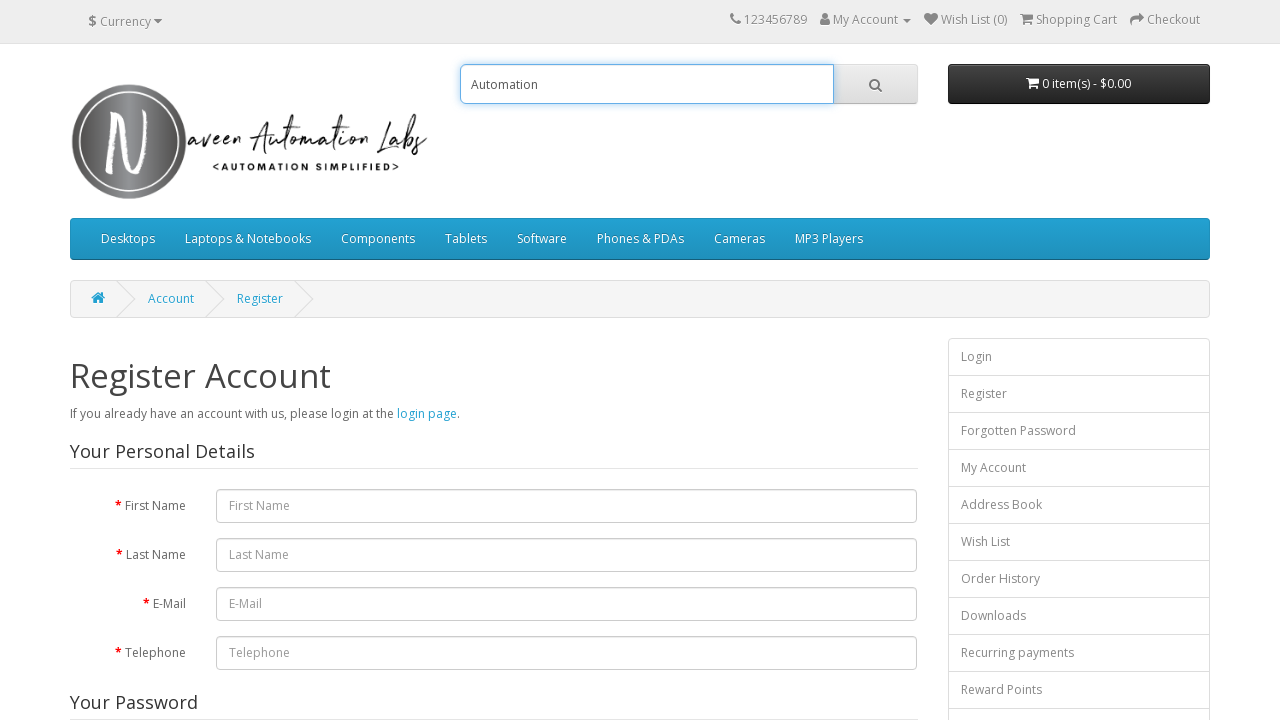